Tests submitting the language form with only the language name field filled, verifying an error message about incomplete input is displayed

Starting URL: http://www.99-bottles-of-beer.net/submitnewlanguage.html

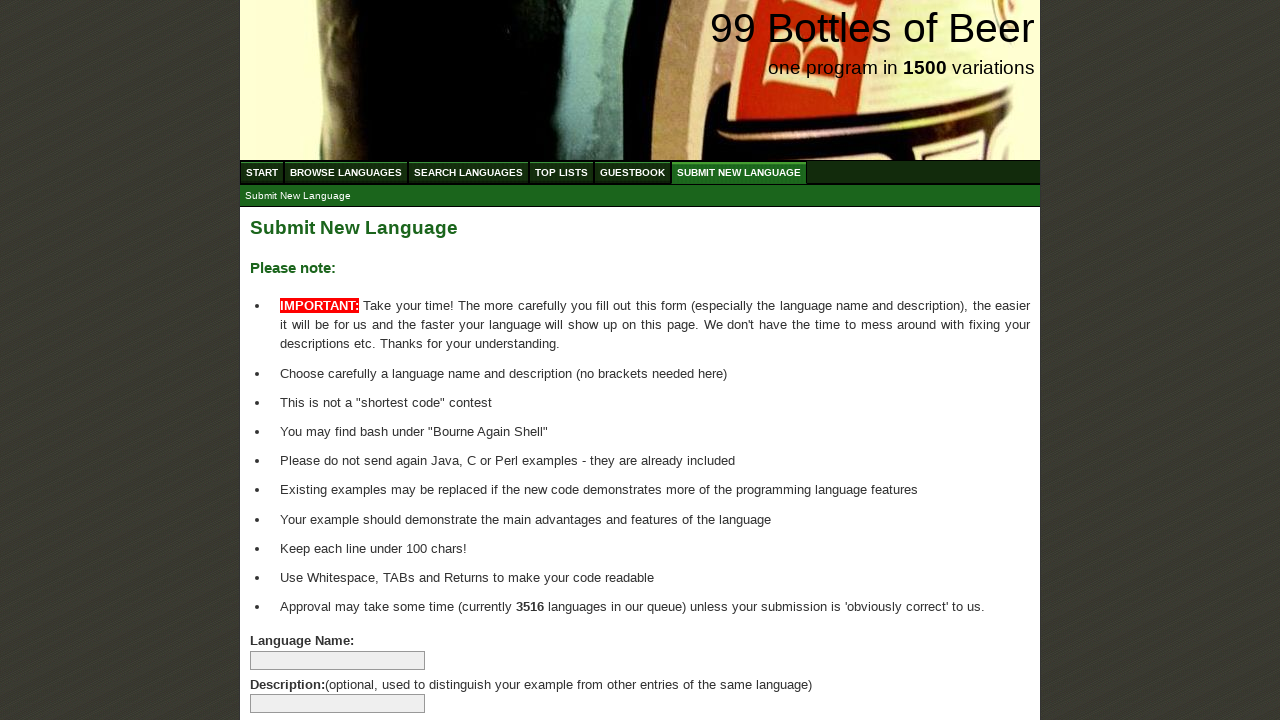

Filled language name field with 'fg' on input[name='language']
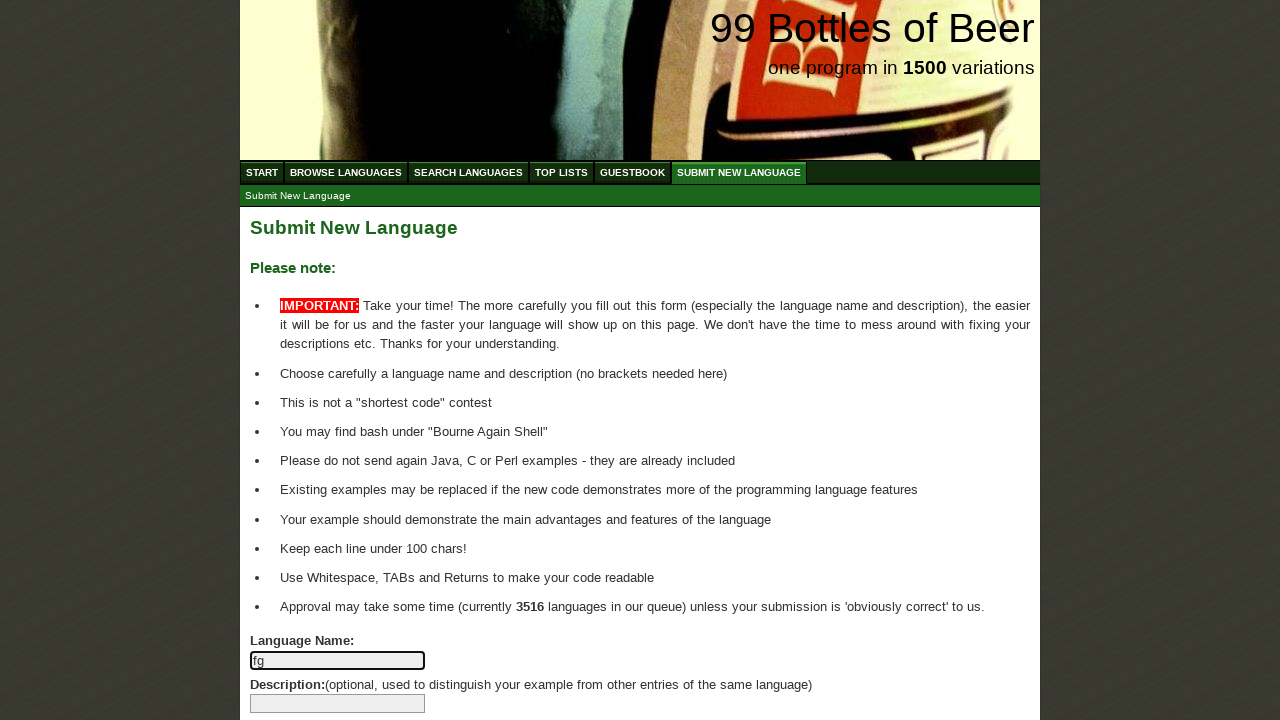

Clicked submit button to submit the form at (294, 665) on input[type='submit']
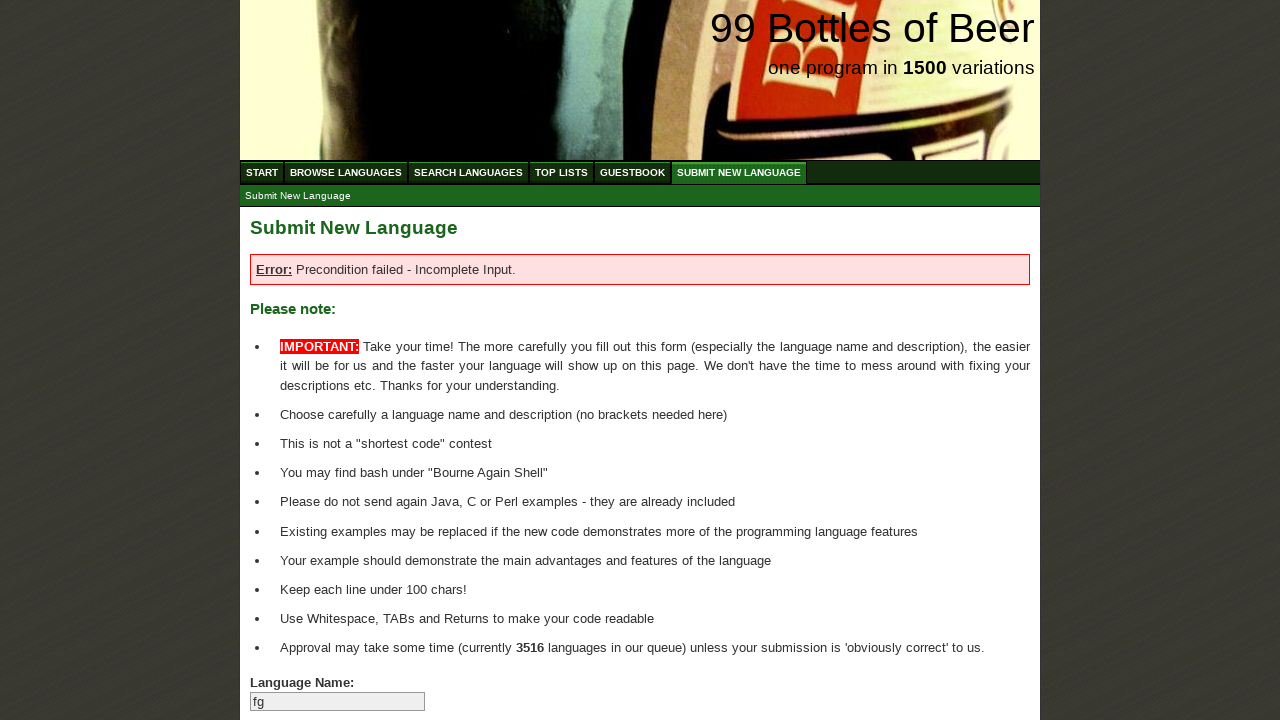

Located error message element
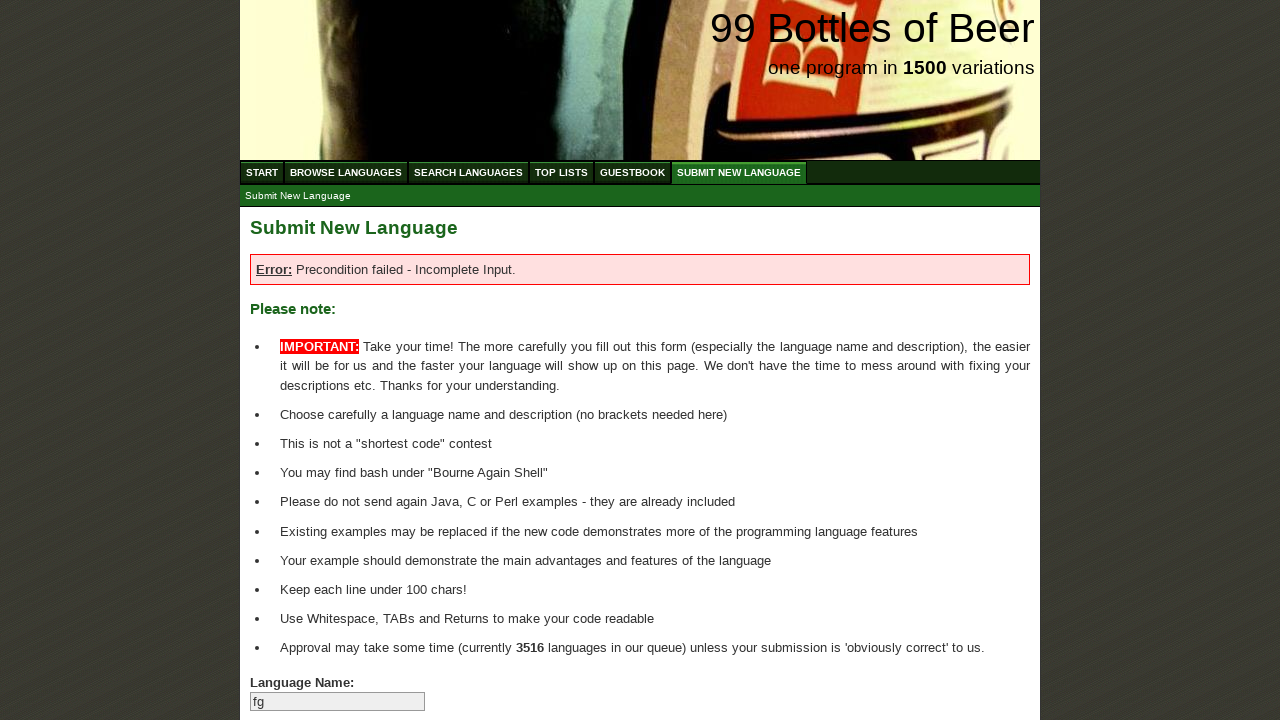

Verified error message 'Error: Precondition failed - Incomplete Input.' is displayed
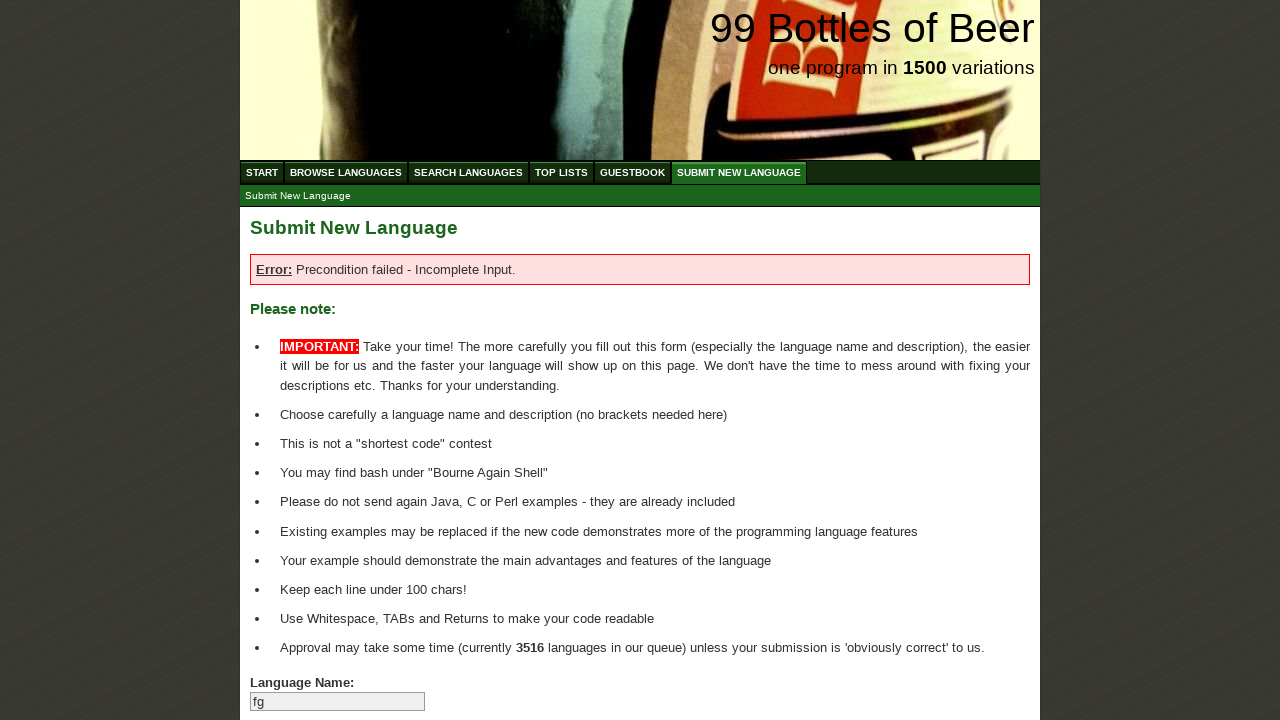

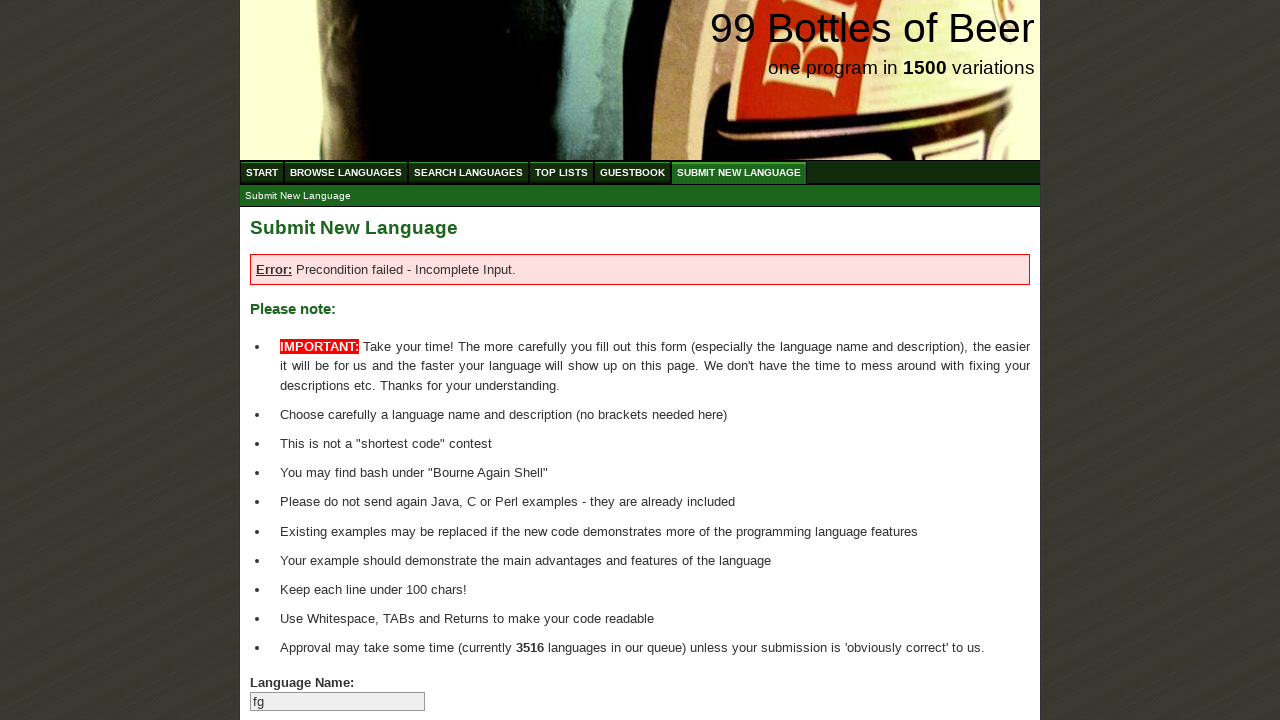